Tests login with correct demo credentials to verify successful authentication

Starting URL: https://katalon-demo-cura.herokuapp.com/

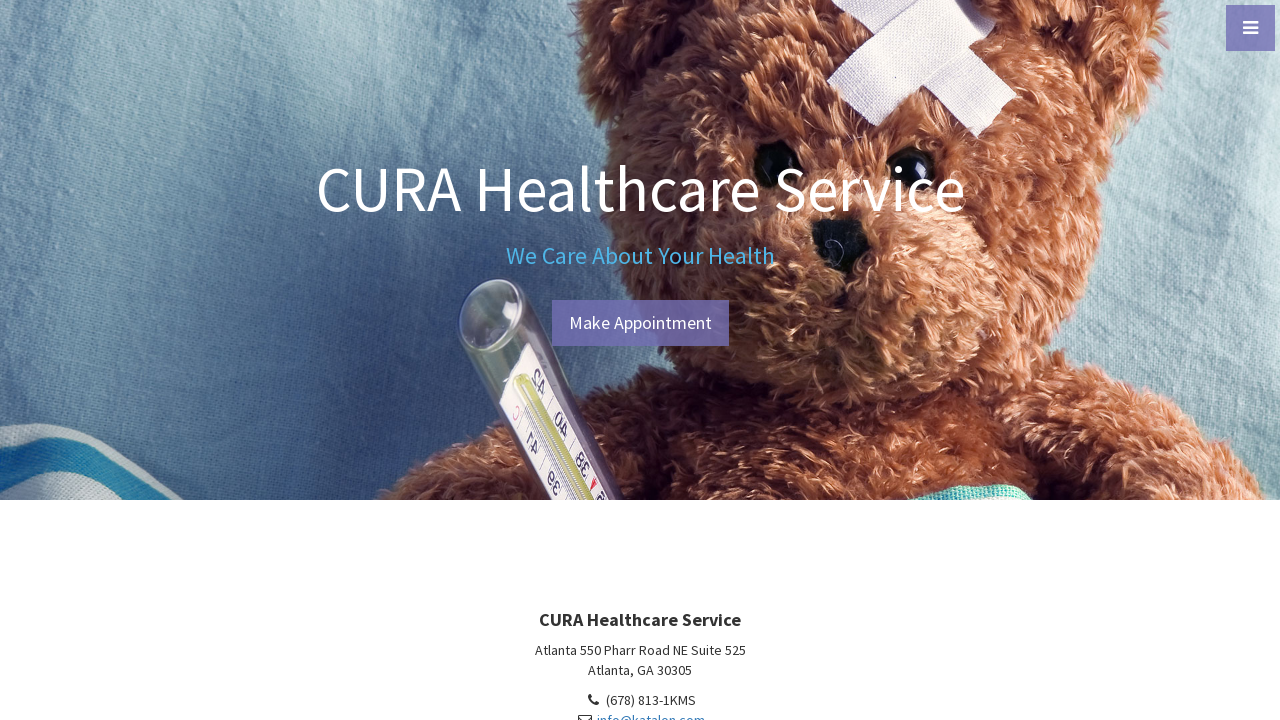

Clicked make appointment button to navigate to login page at (640, 323) on #btn-make-appointment
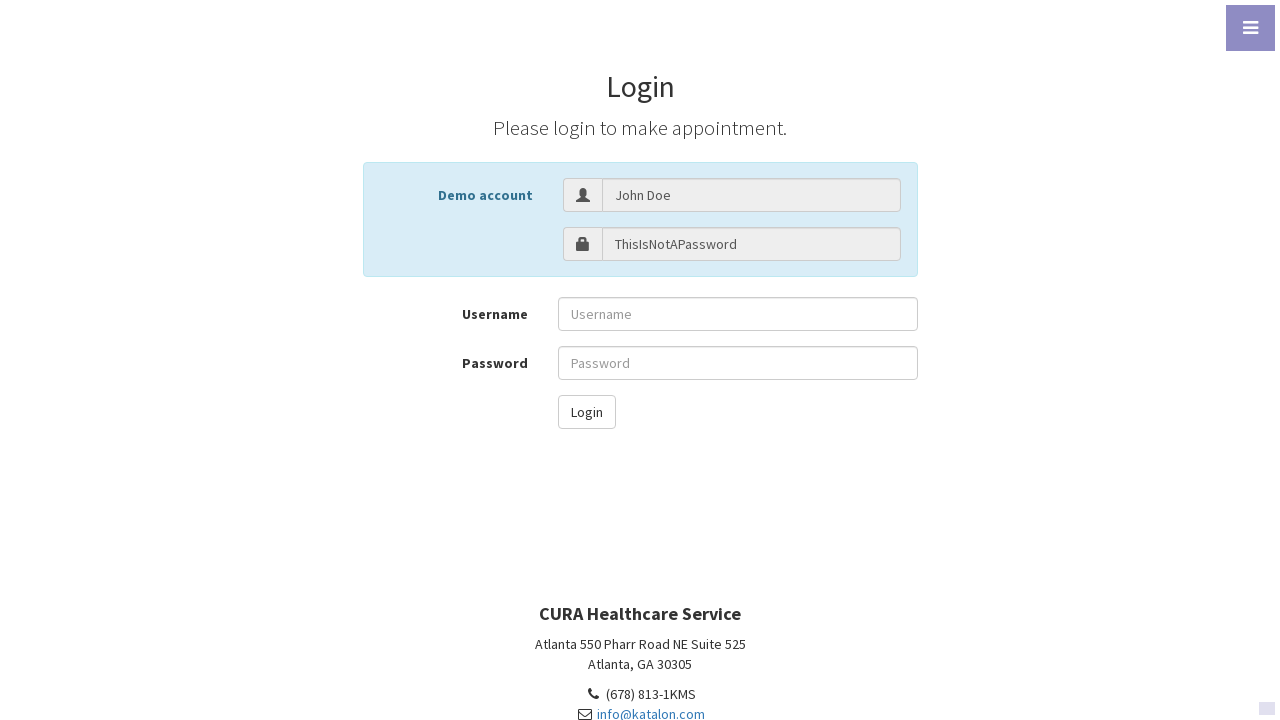

Filled username field with 'John Doe' on #txt-username
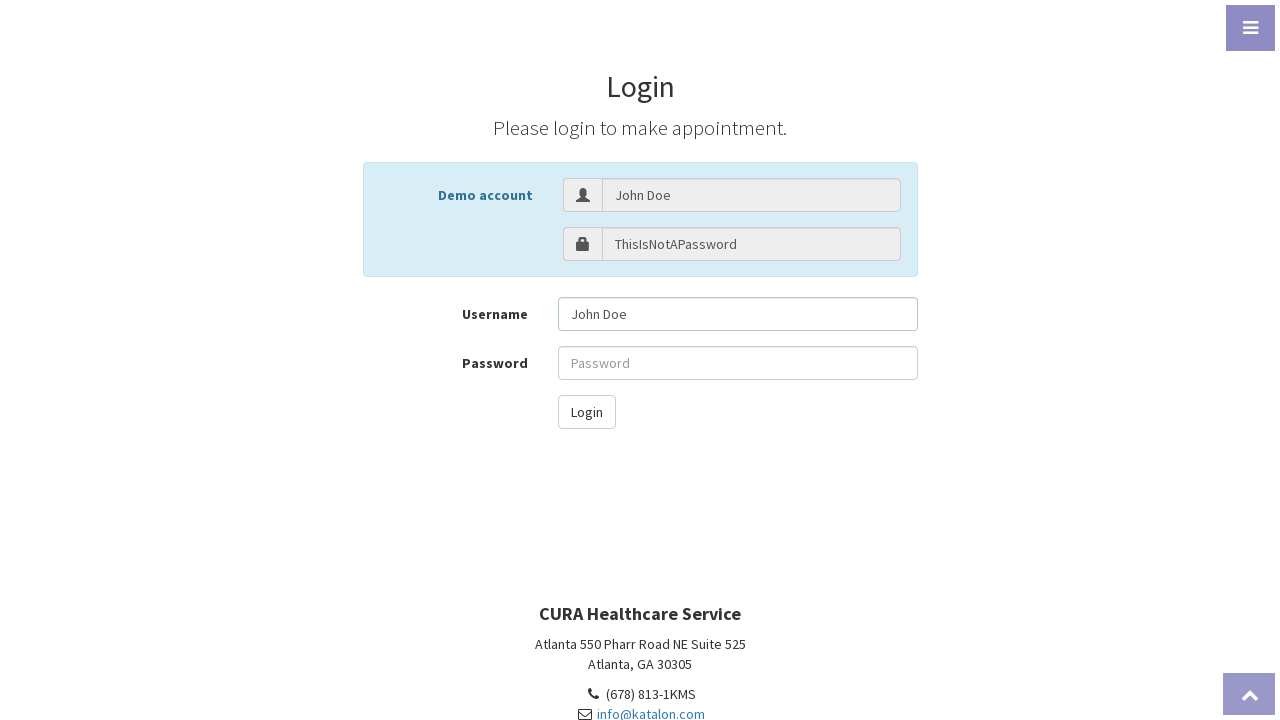

Filled password field with demo credentials on #txt-password
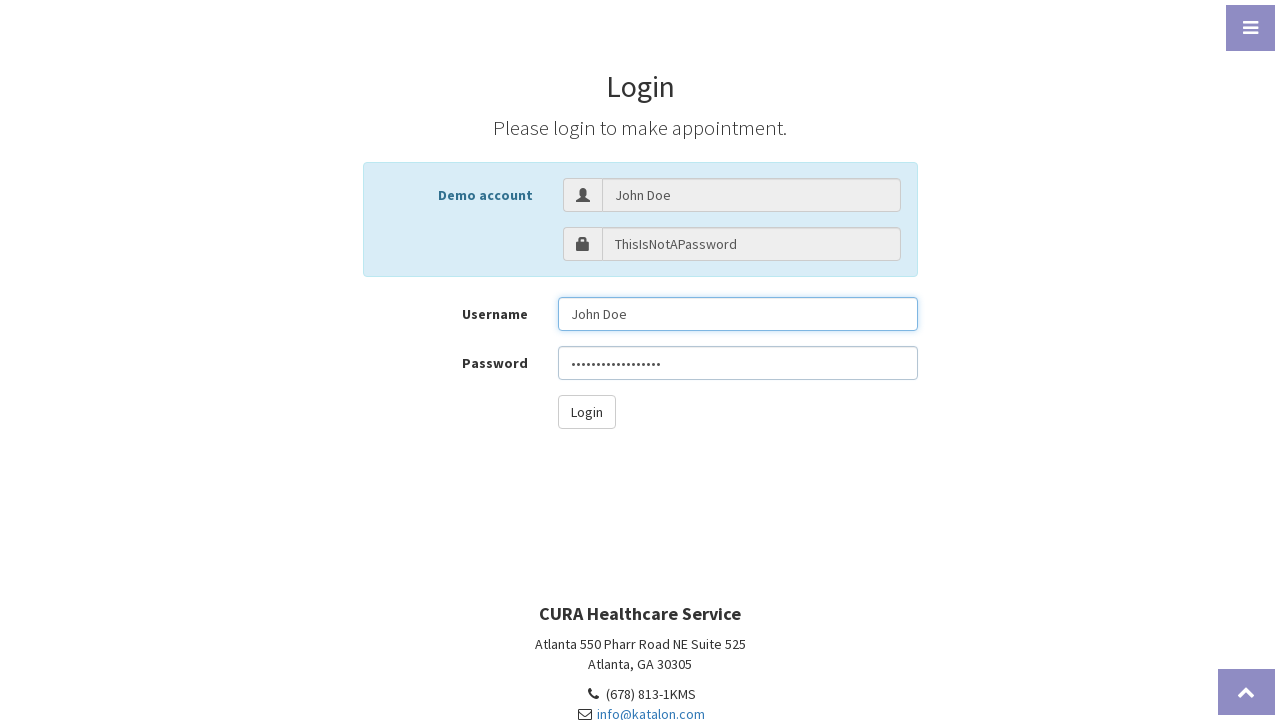

Clicked login button to submit credentials at (586, 412) on #btn-login
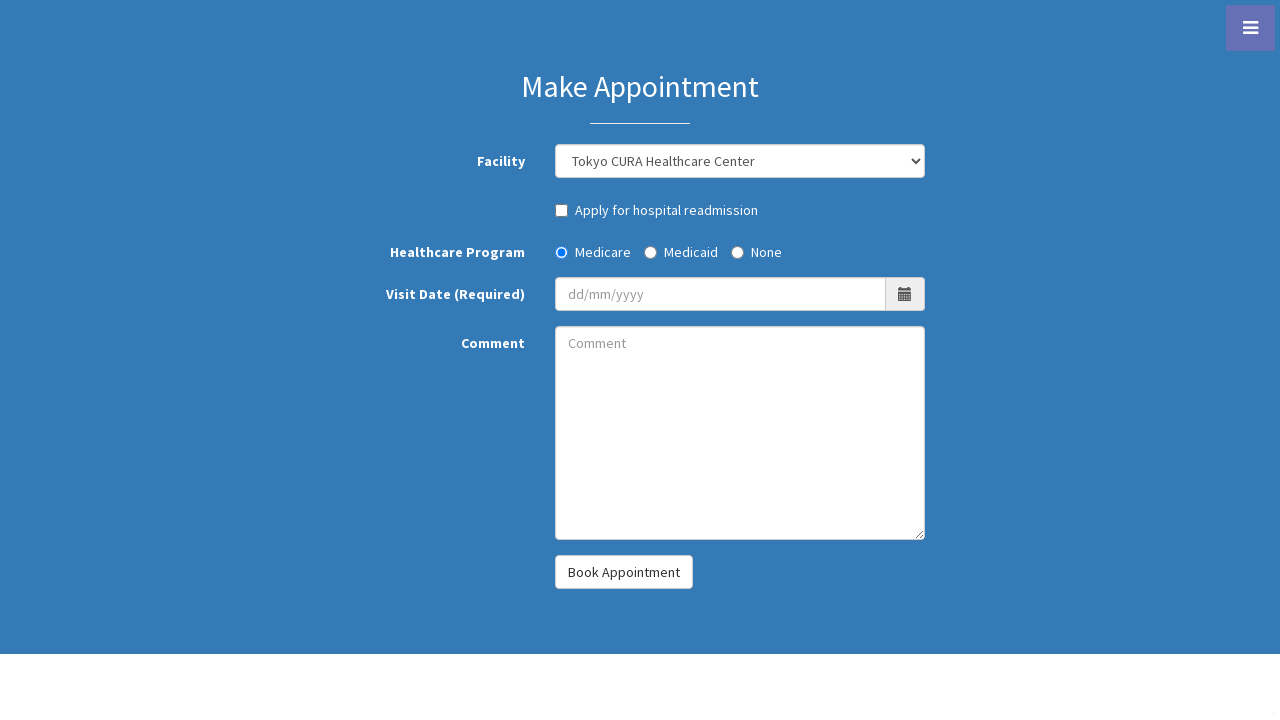

Verified successful authentication by confirming URL is appointment page
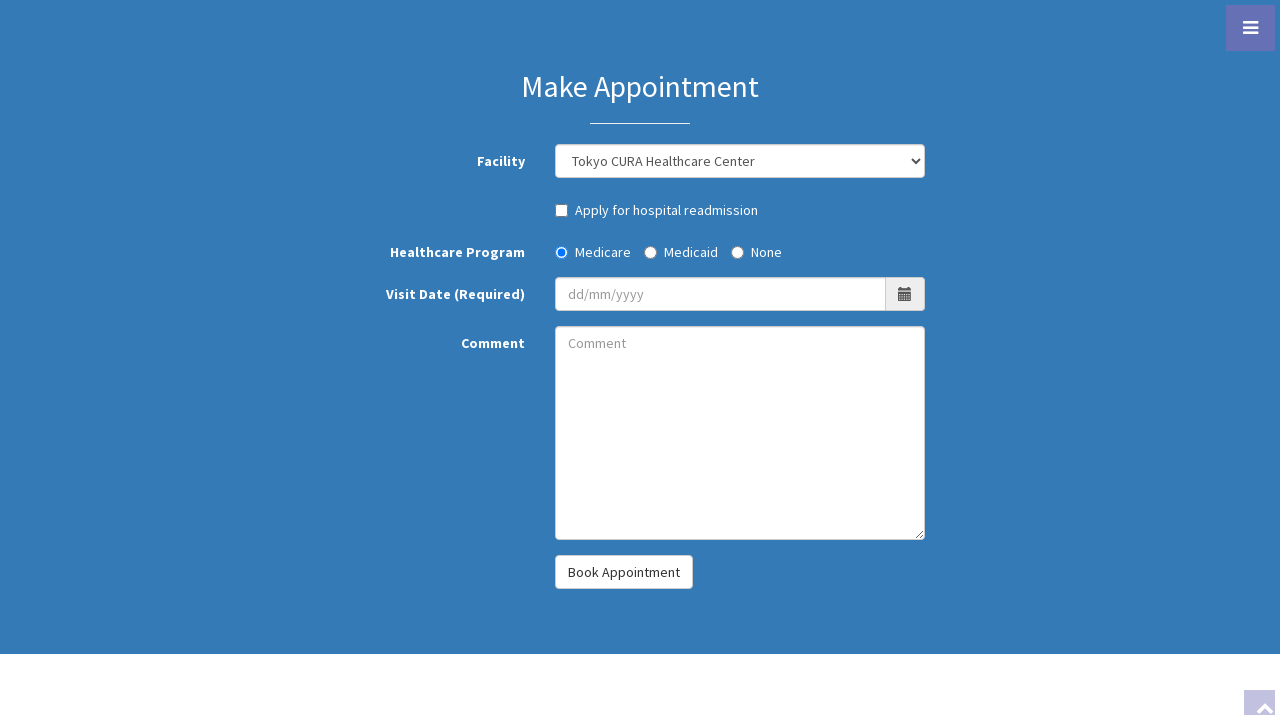

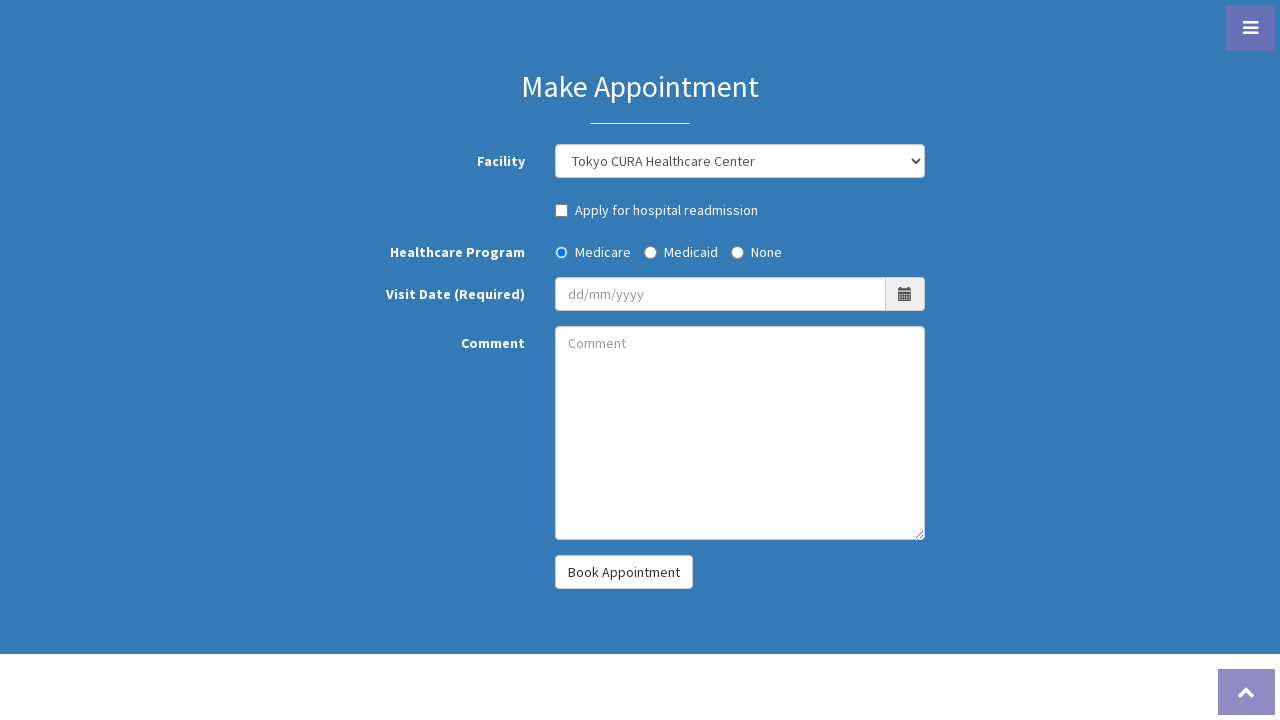